Tests wait functionality by clicking a button that reveals a text field after a delay, then filling the text field

Starting URL: https://www.hyrtutorials.com/p/waits-demo.html

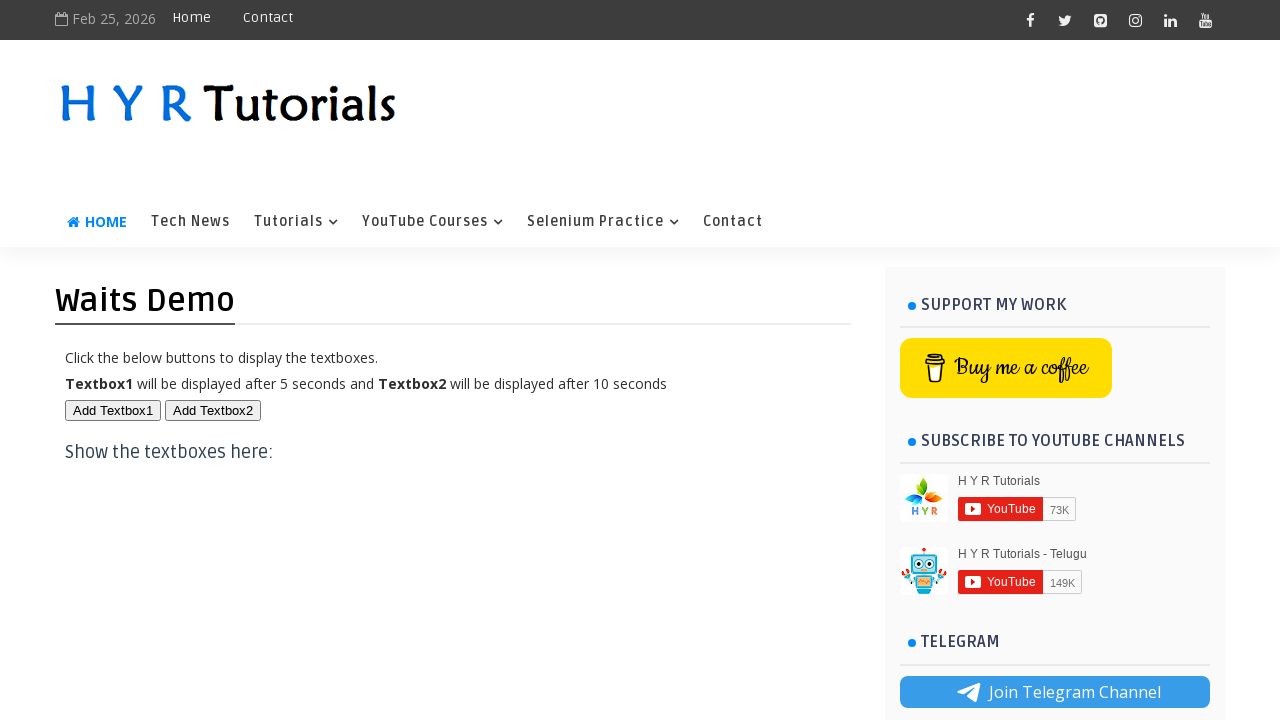

Clicked button to trigger delayed element reveal at (113, 410) on #btn1
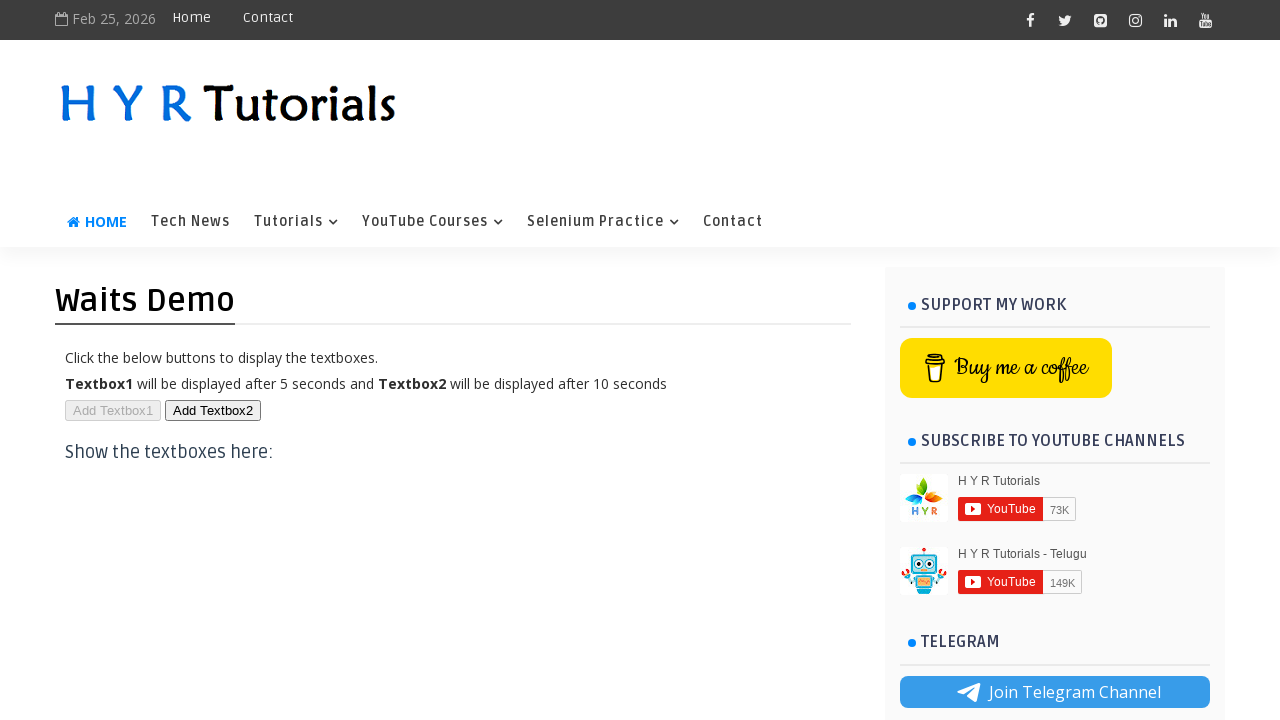

Text field appeared after delay
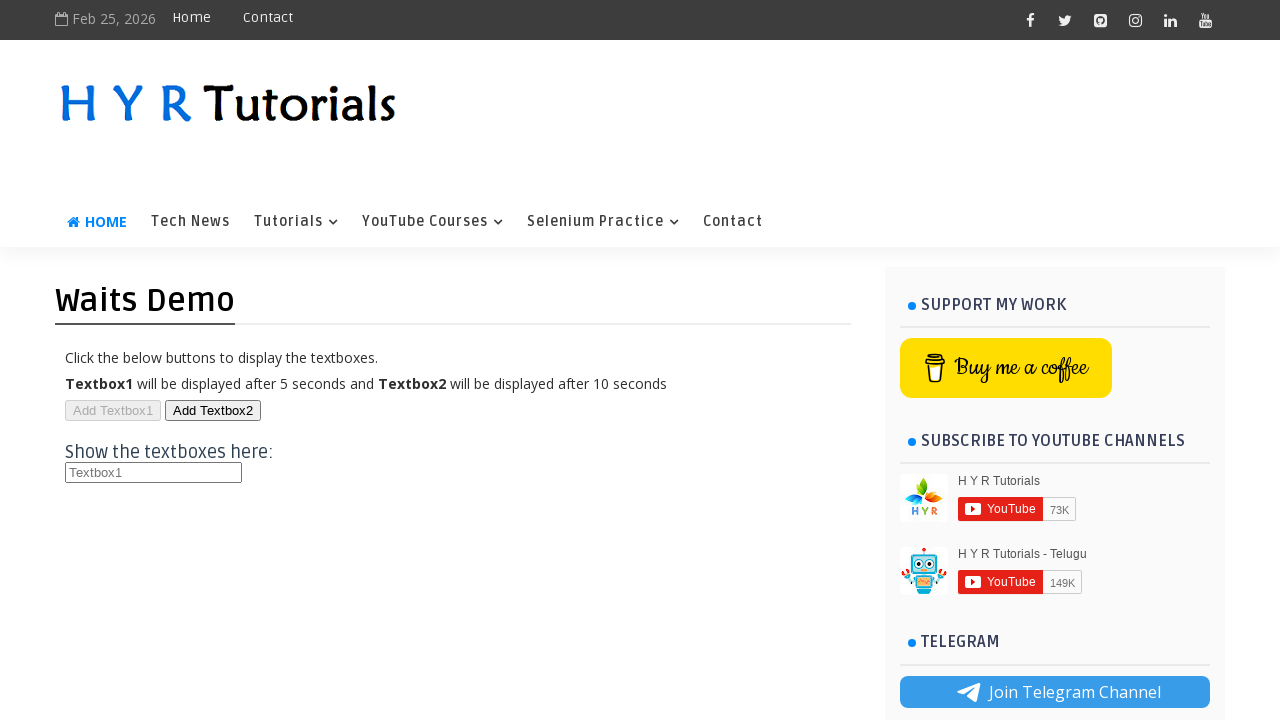

Filled text field with 'test input text' on #txt1
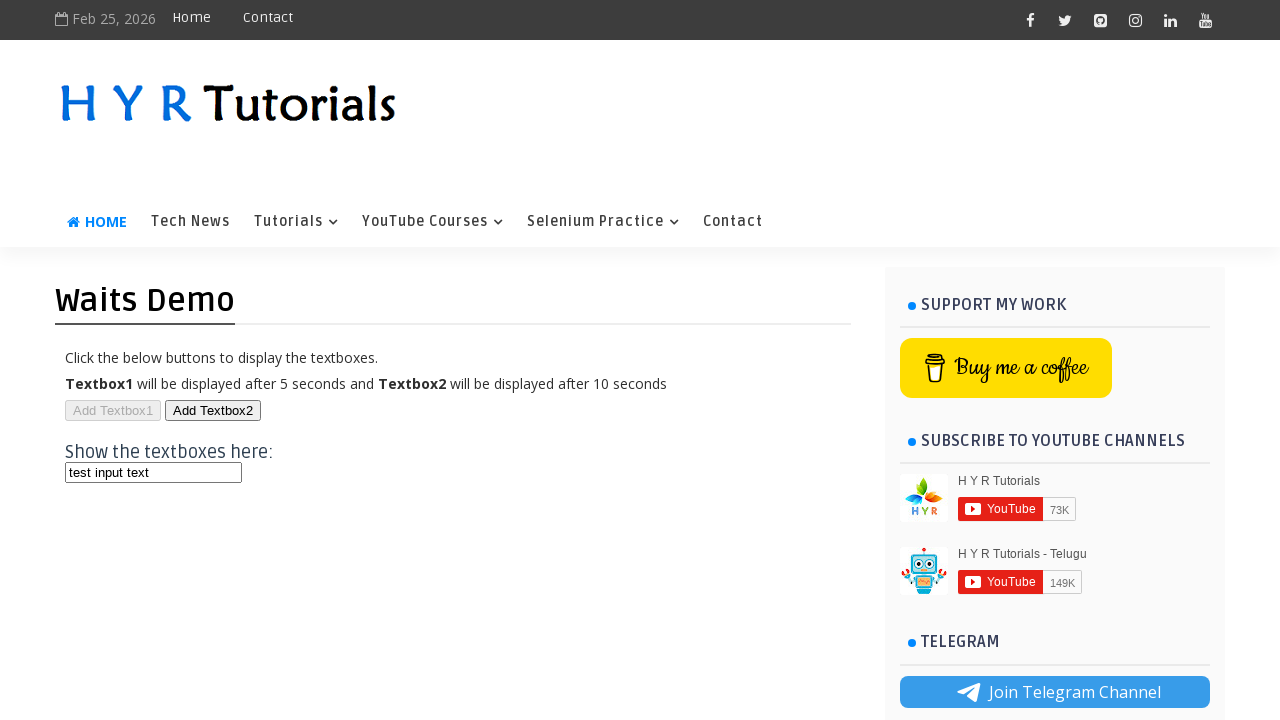

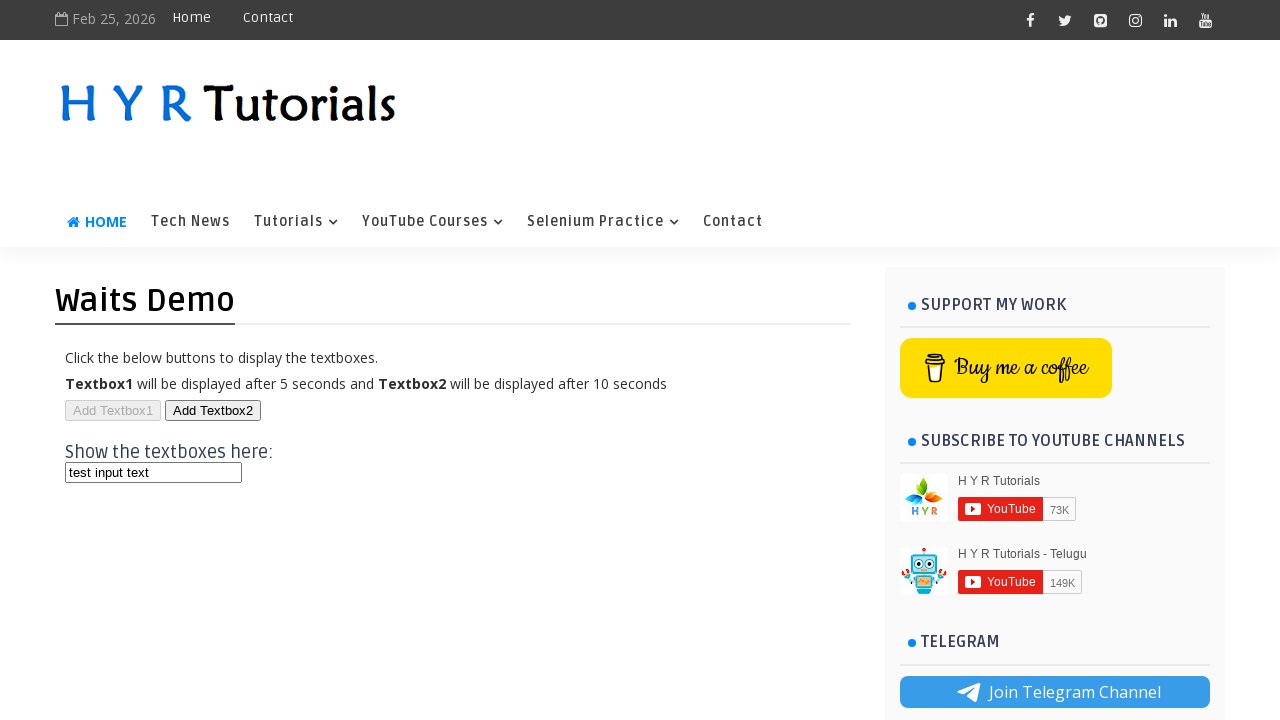